Tests resizable element functionality by dragging the resize handle to expand the element dimensions on the jQuery UI demo page.

Starting URL: https://jqueryui.com/resources/demos/resizable/default.html

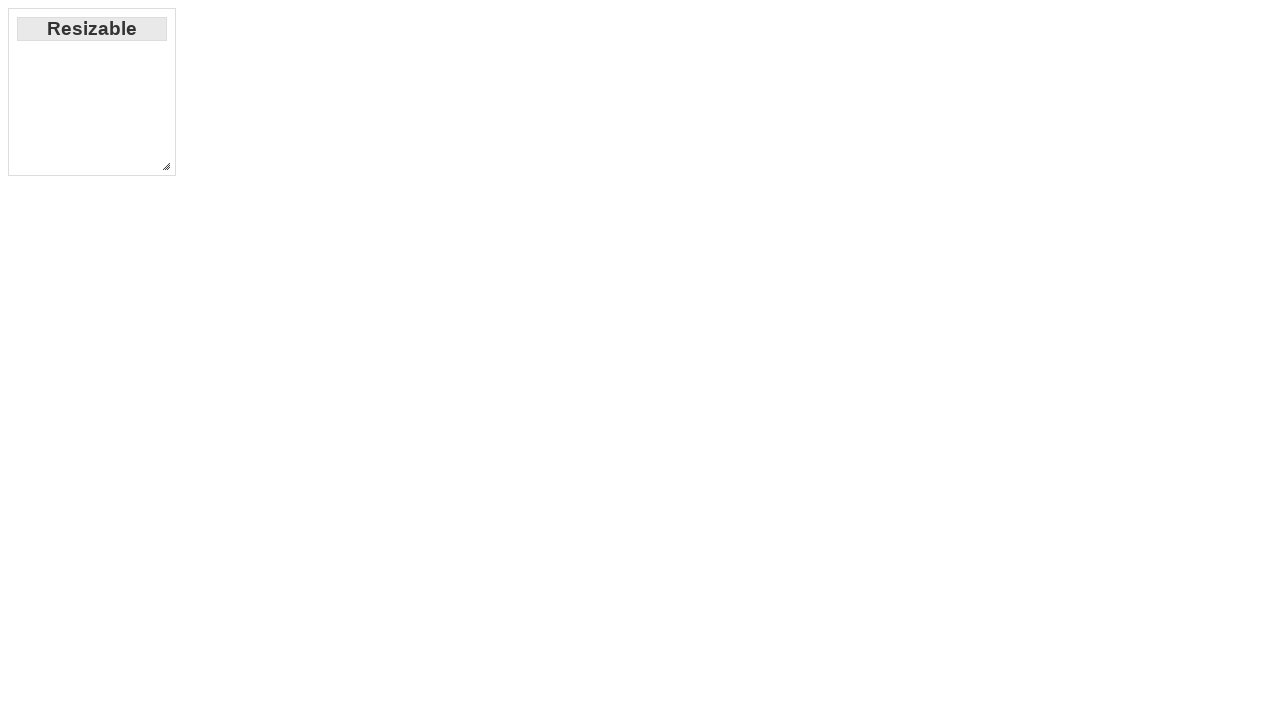

Navigated to jQuery UI resizable demo page
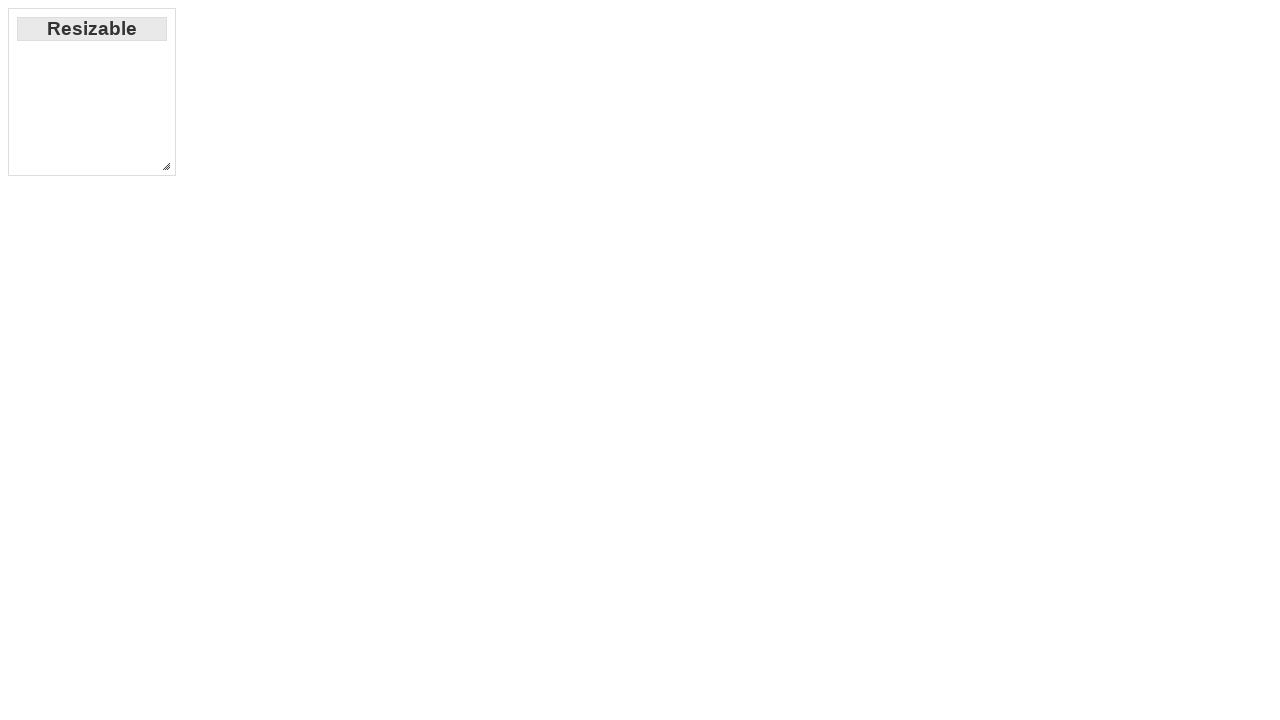

Located the resize handle element
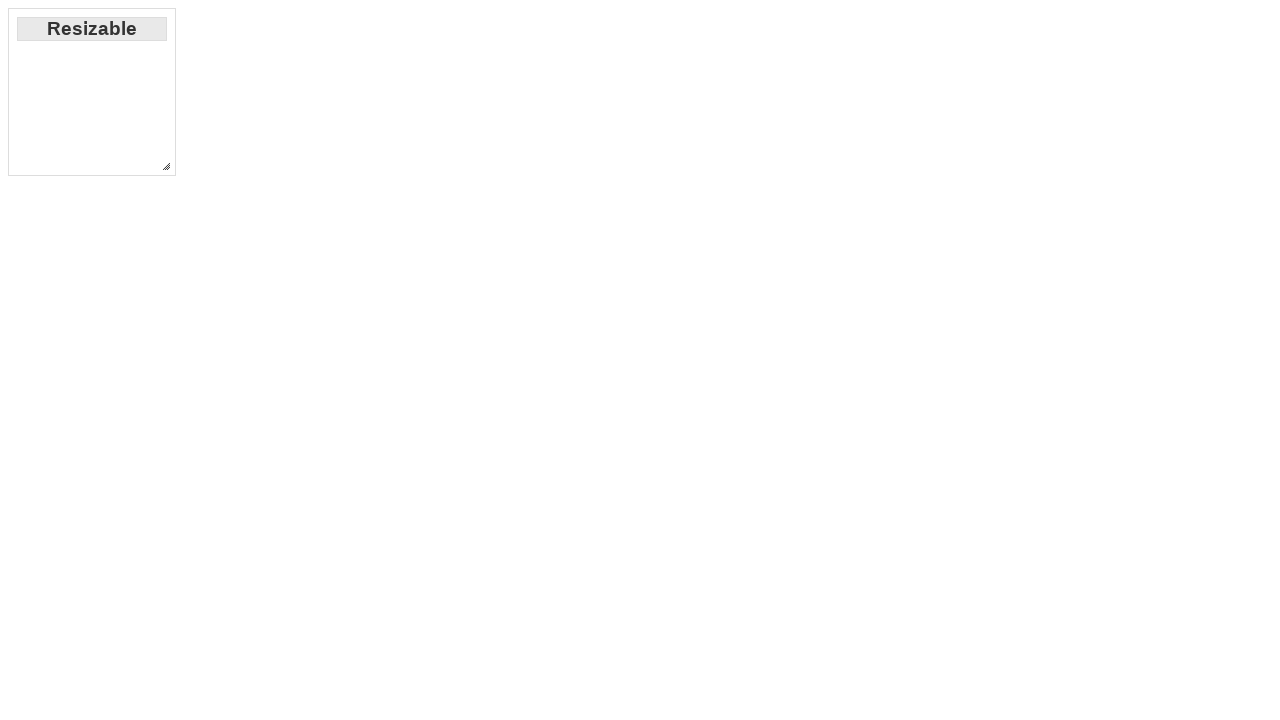

Retrieved bounding box of resize handle
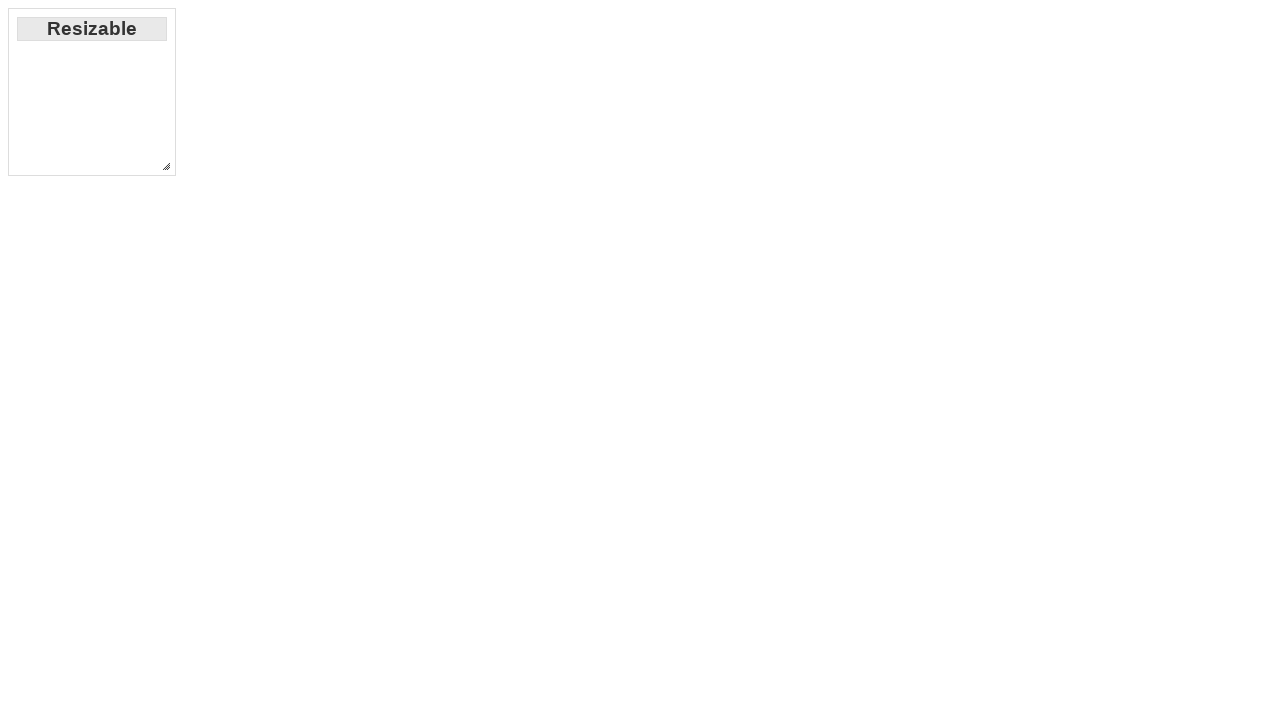

Moved mouse to resize handle center position at (166, 166)
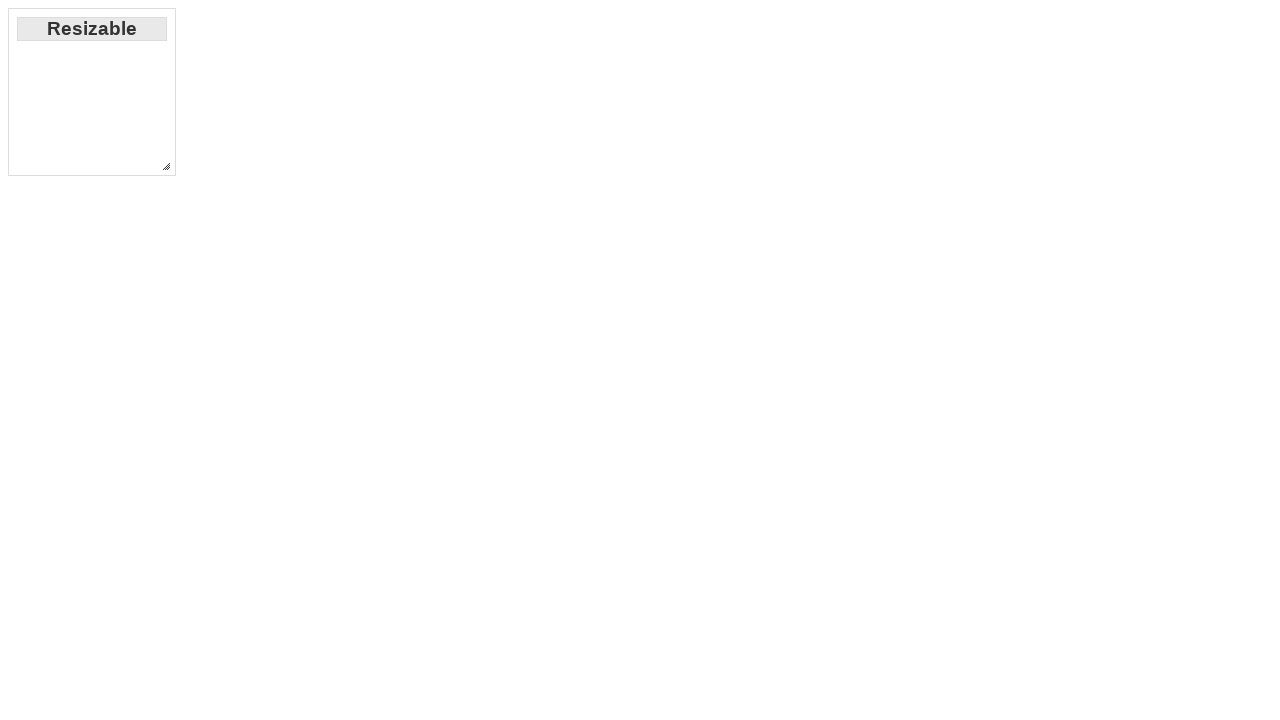

Pressed mouse button down on resize handle at (166, 166)
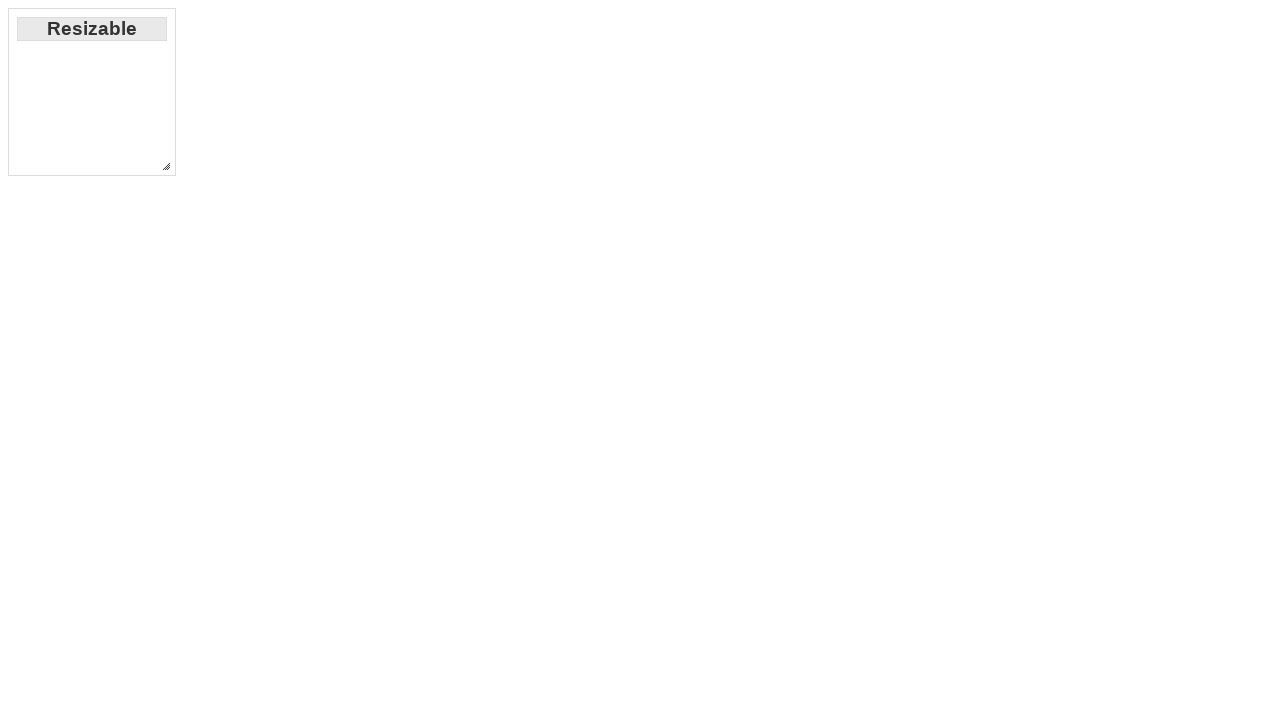

Dragged resize handle 400px right and 200px down at (566, 366)
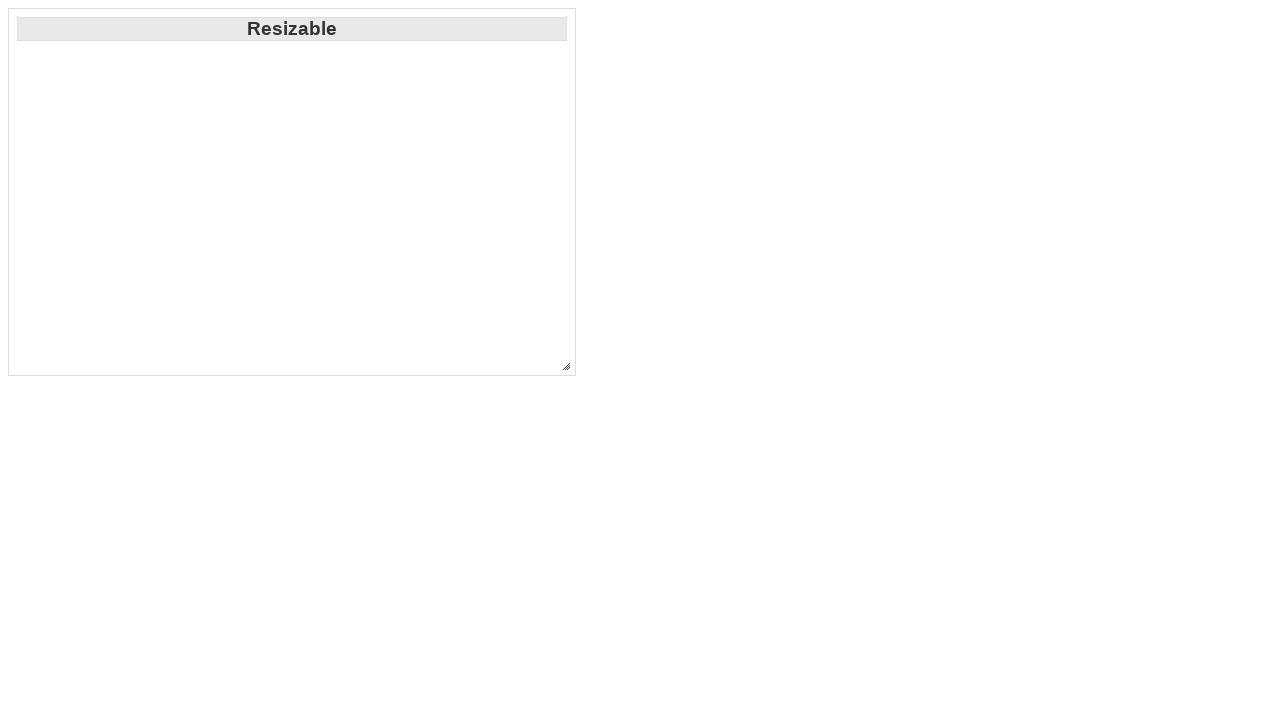

Released mouse button to complete resize at (566, 366)
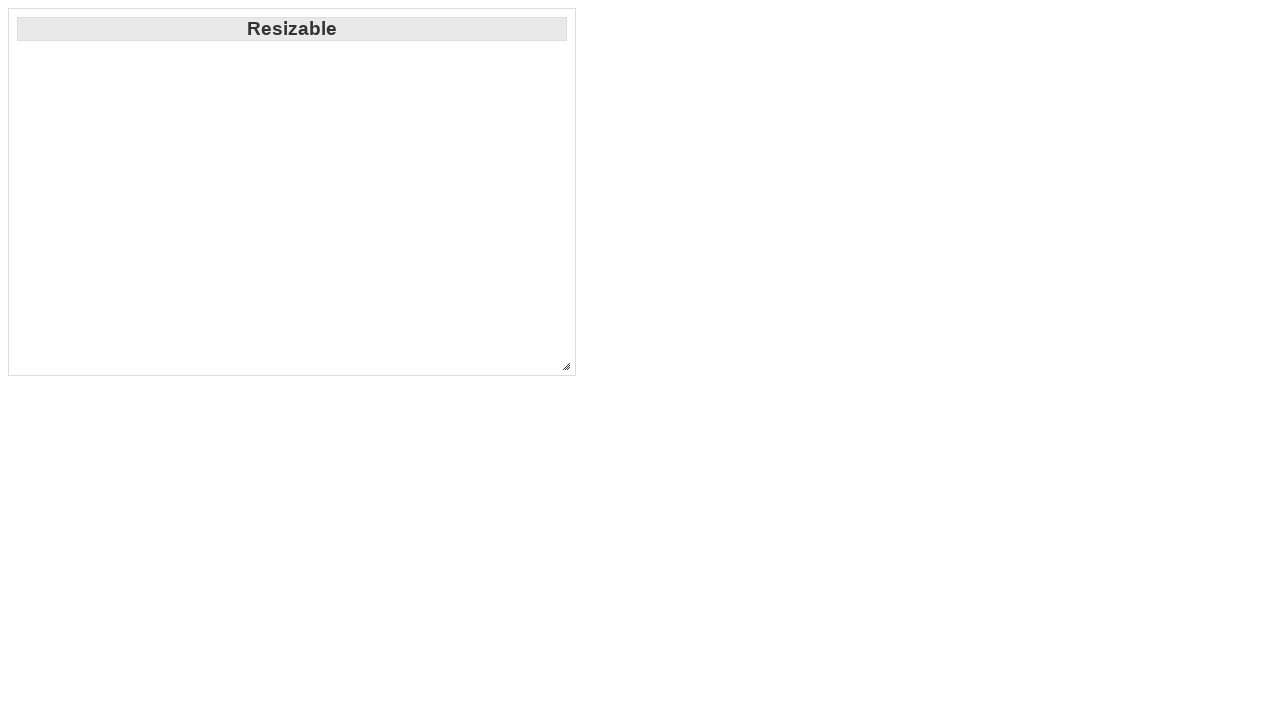

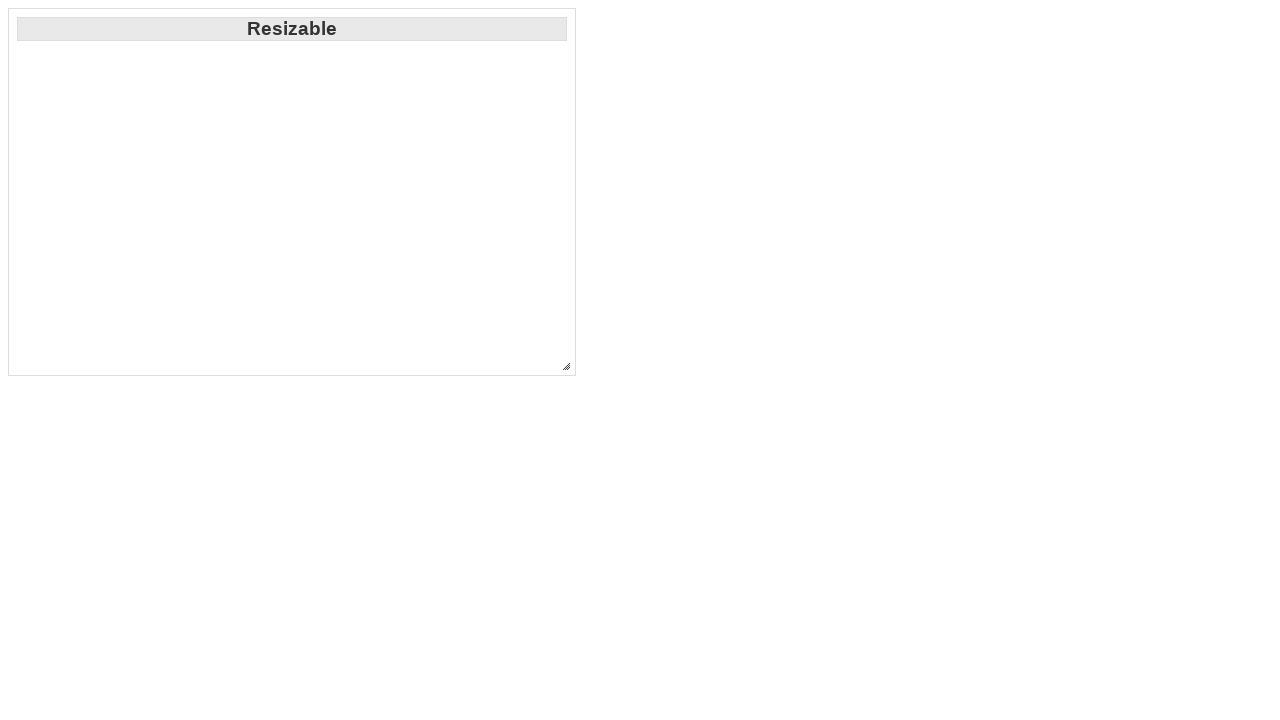